Tests the search functionality on cnyes.com financial news site by navigating to a search results page and scrolling down to load more articles dynamically.

Starting URL: https://www.cnyes.com/search/news?keyword=科技

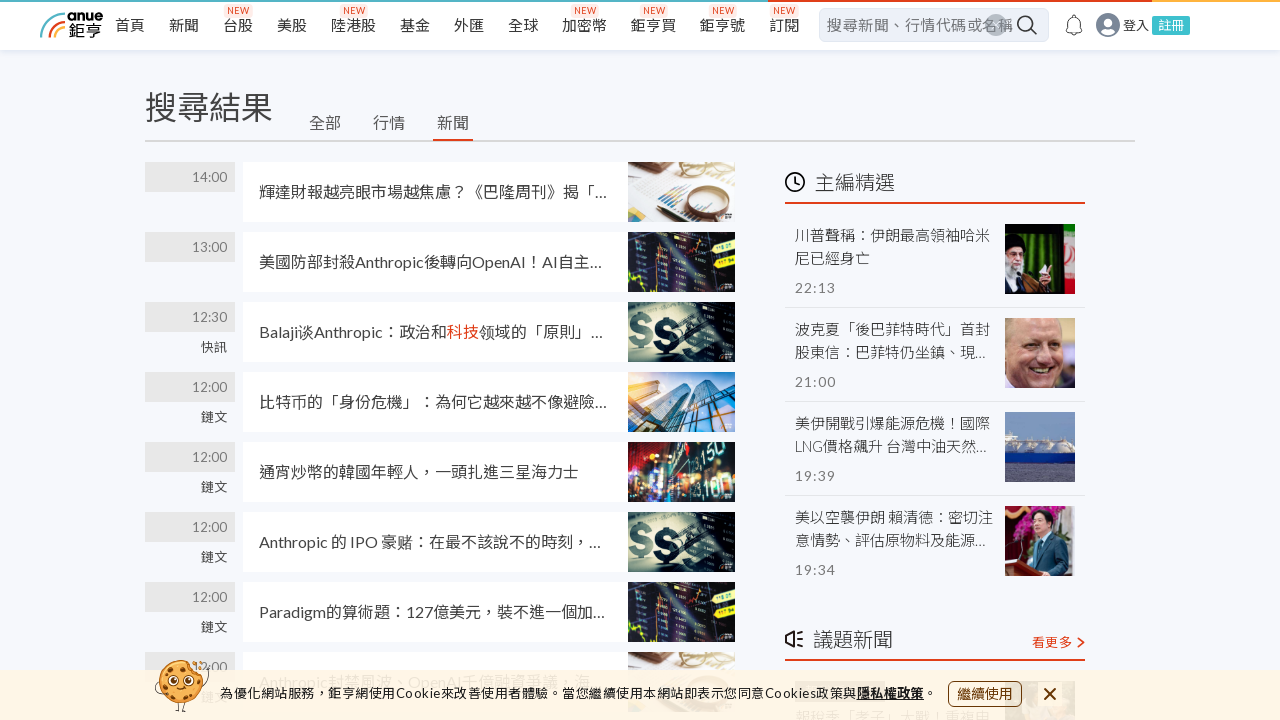

Waited for initial search results to load
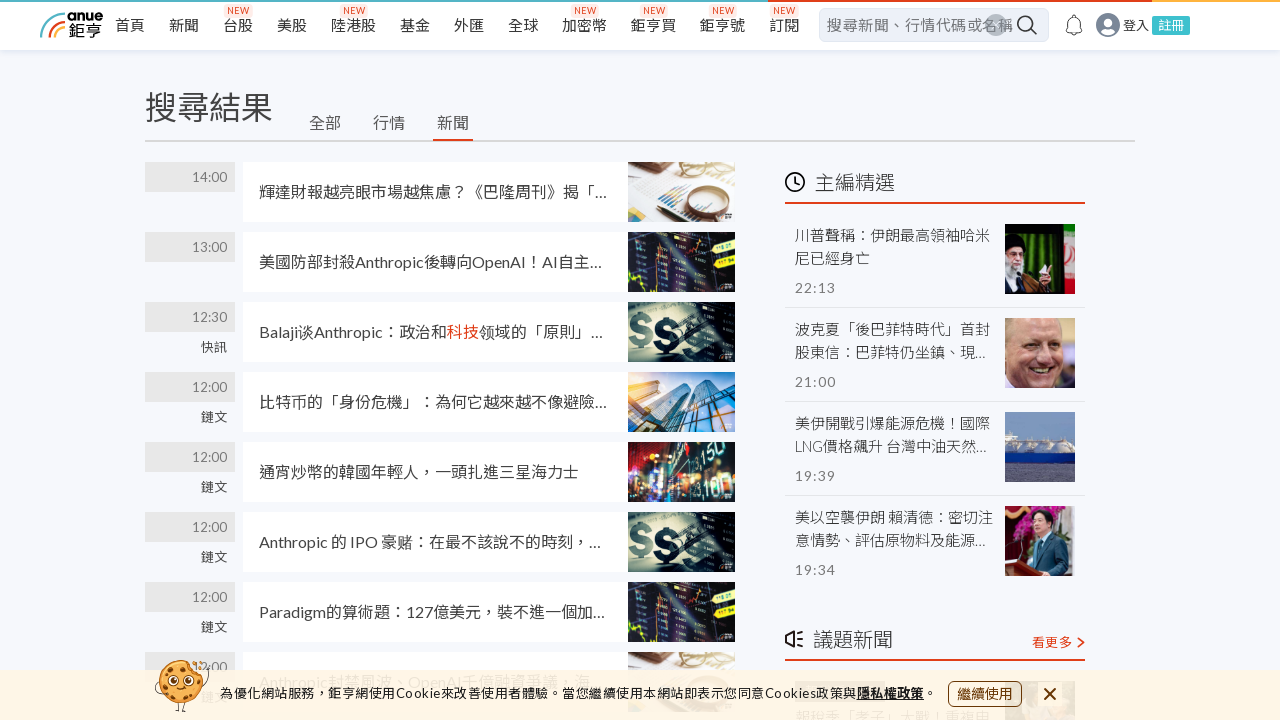

Retrieved initial scroll height
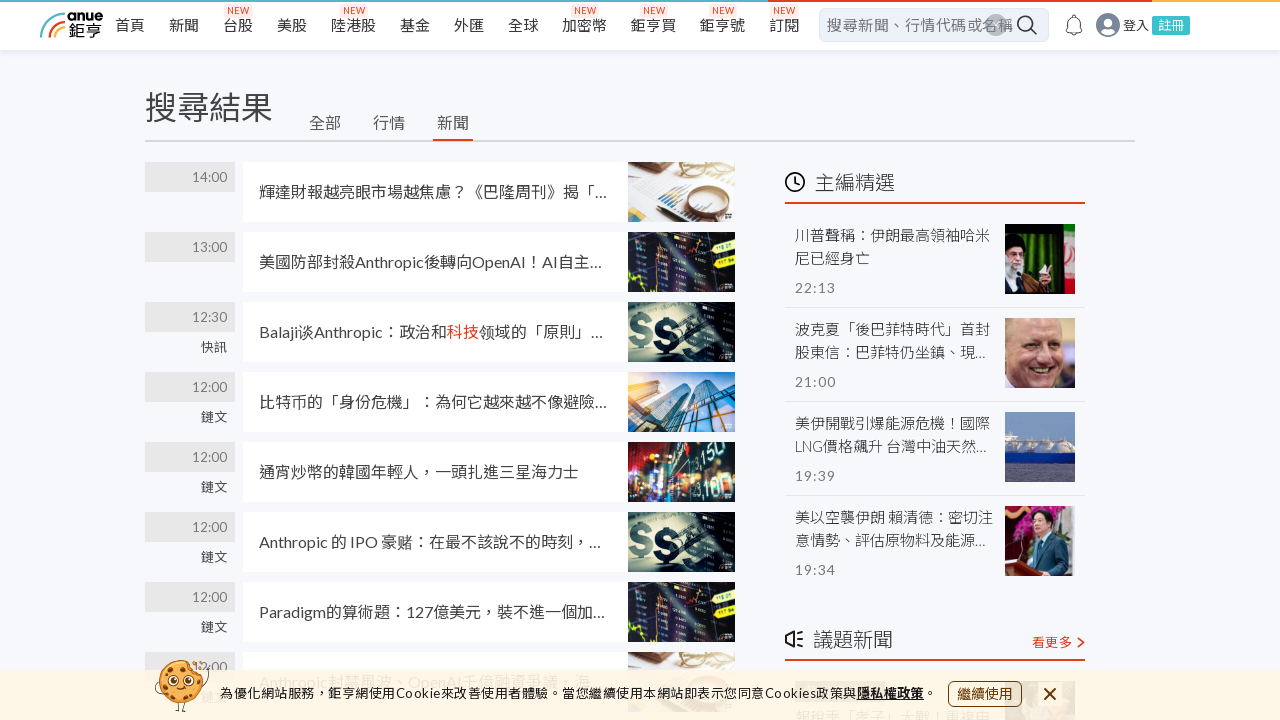

Scrolled down to bottom of page
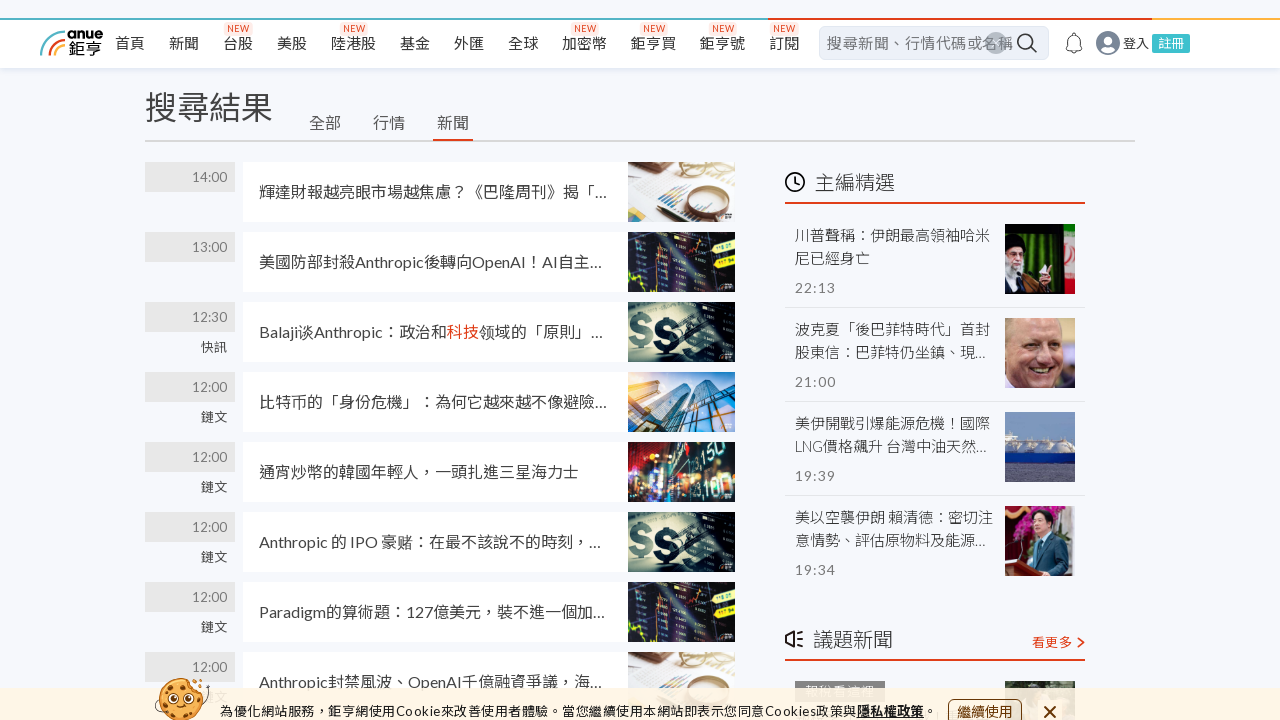

Waited 3 seconds for new content to load
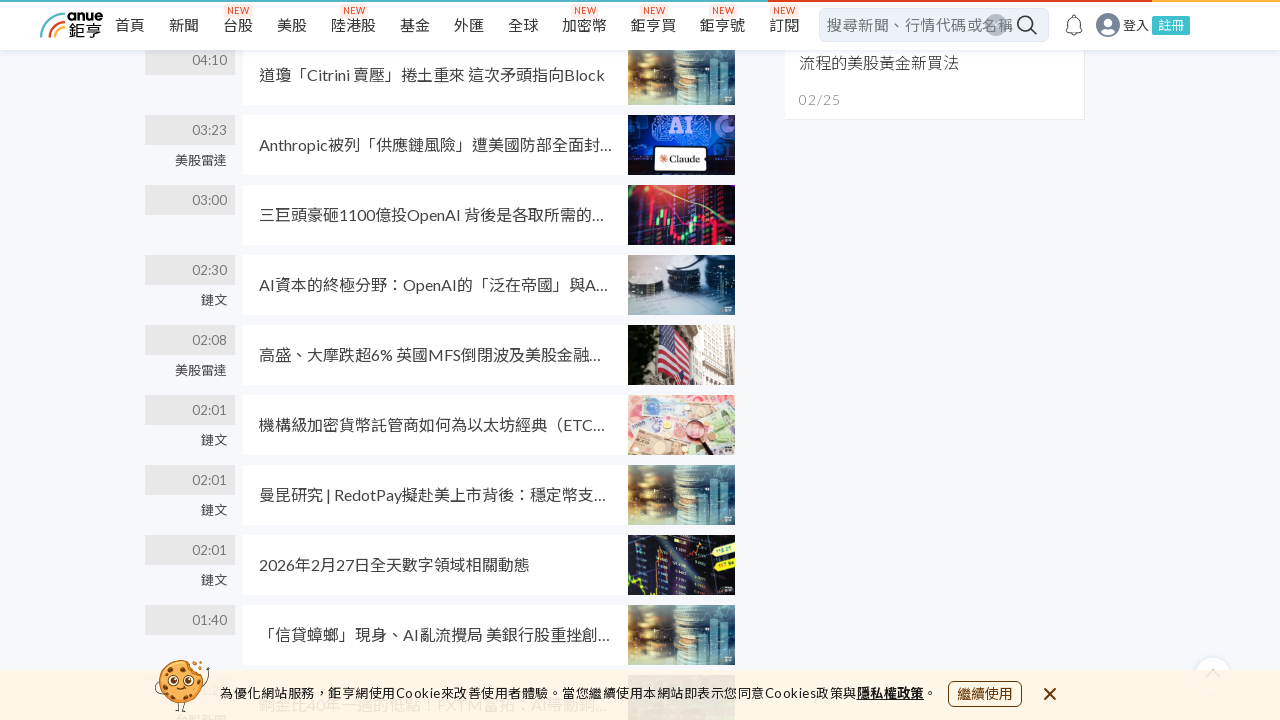

Scrolled down again to trigger lazy loading
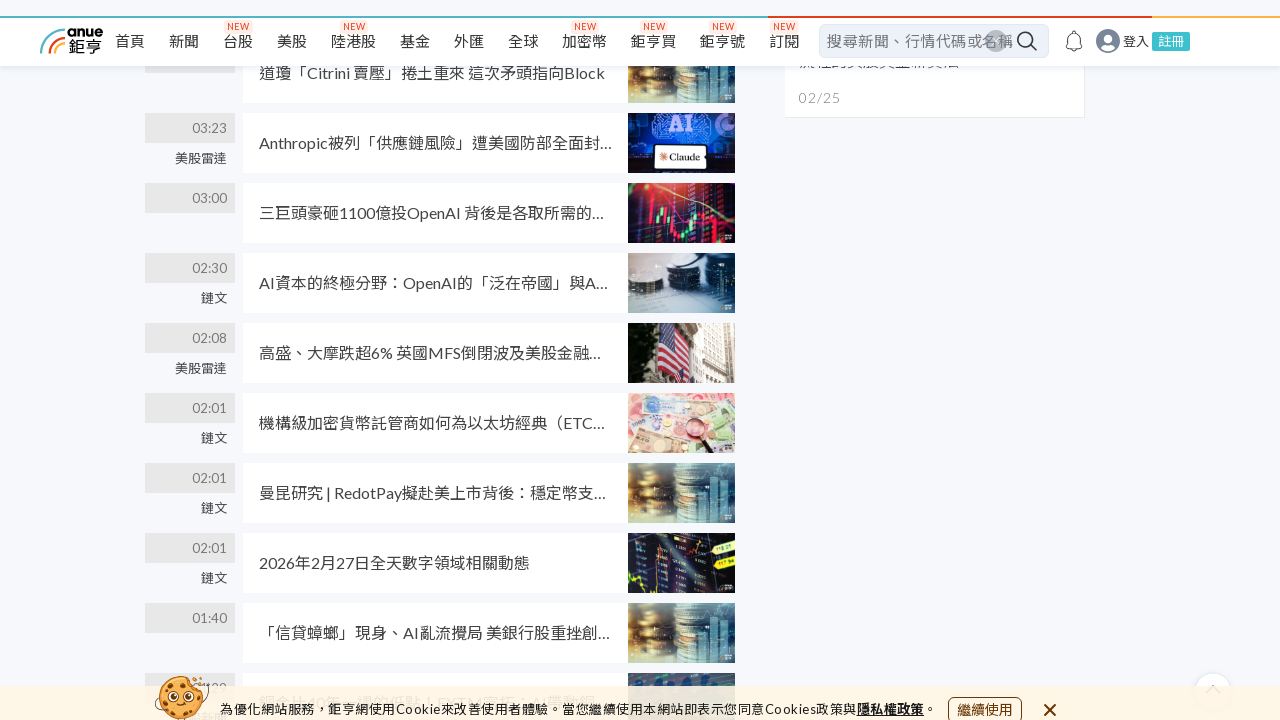

Waited 2 seconds for additional articles to appear
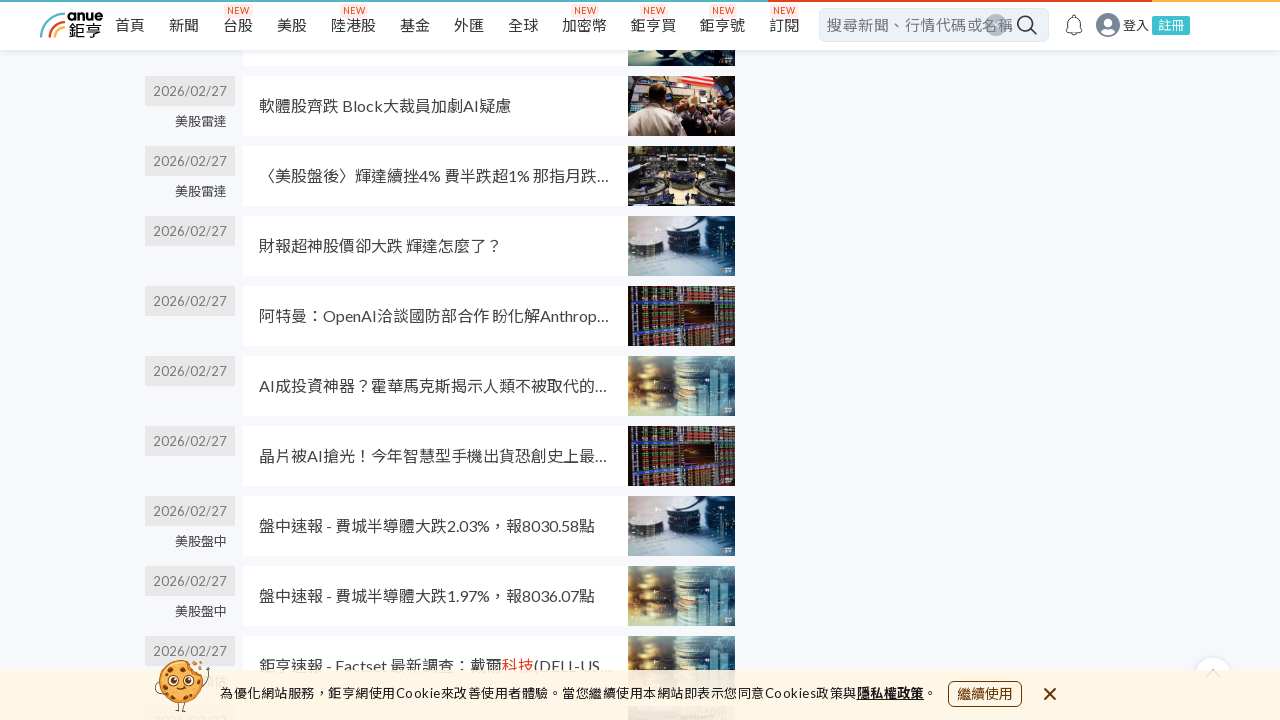

Verified articles are present on the page
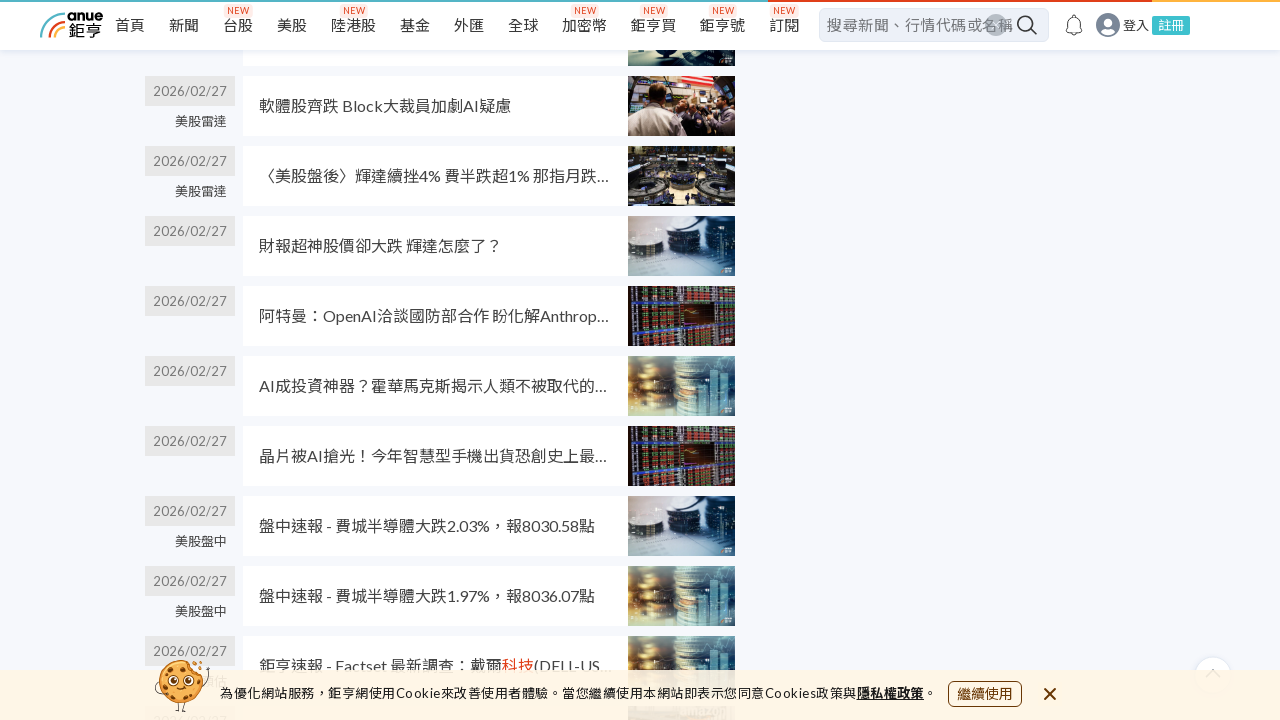

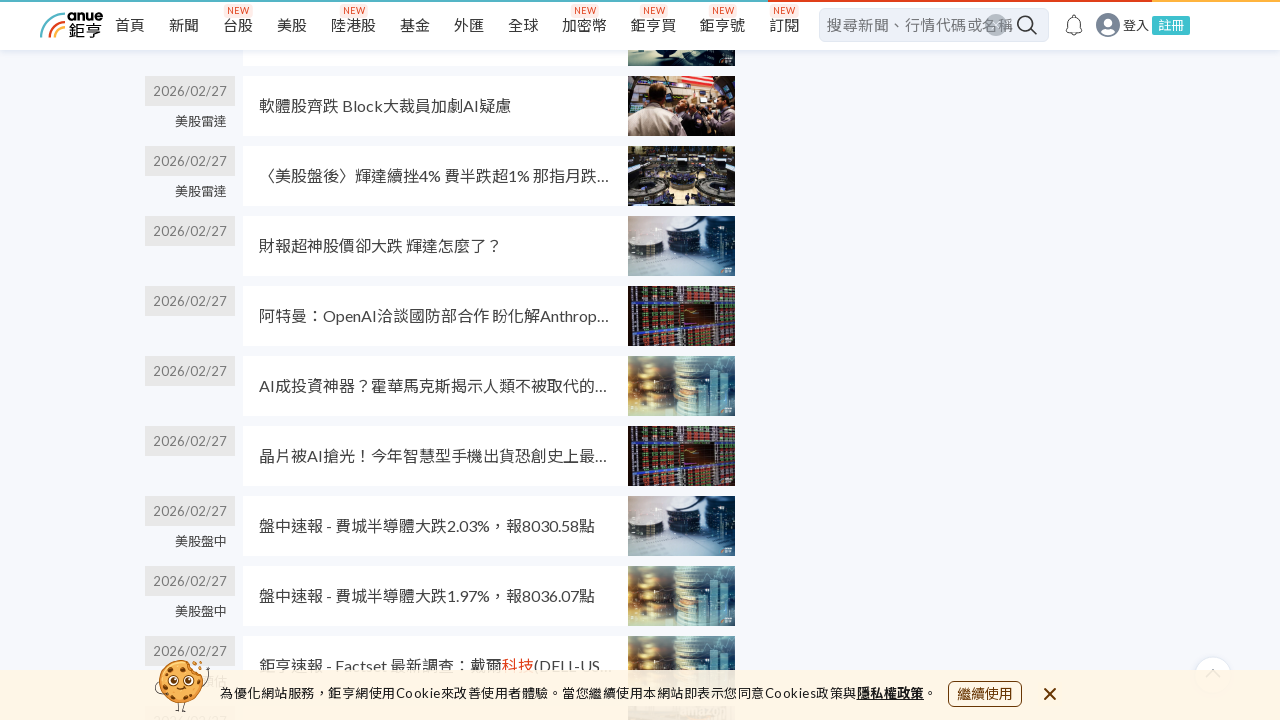